Tests clicking the FAQ link which opens in a new window, then closes the new window

Starting URL: https://www.cowin.gov.in/

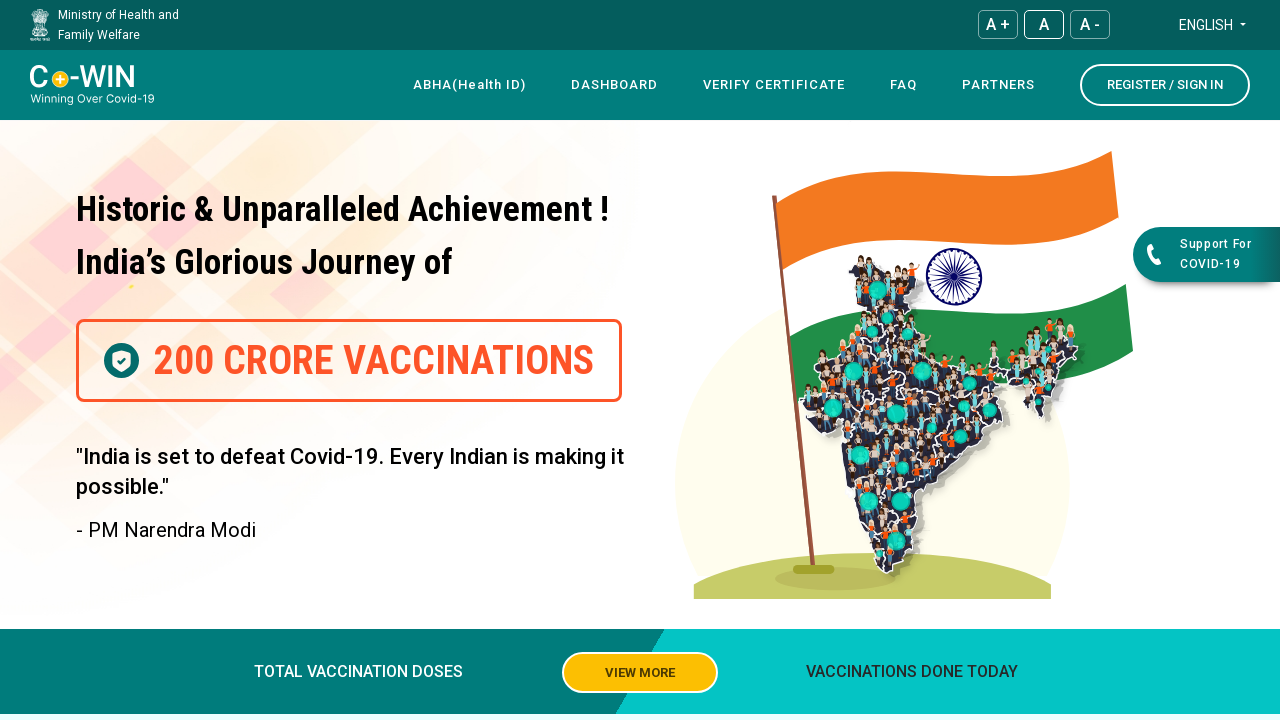

Clicked FAQ link at (904, 85) on text=FAQ
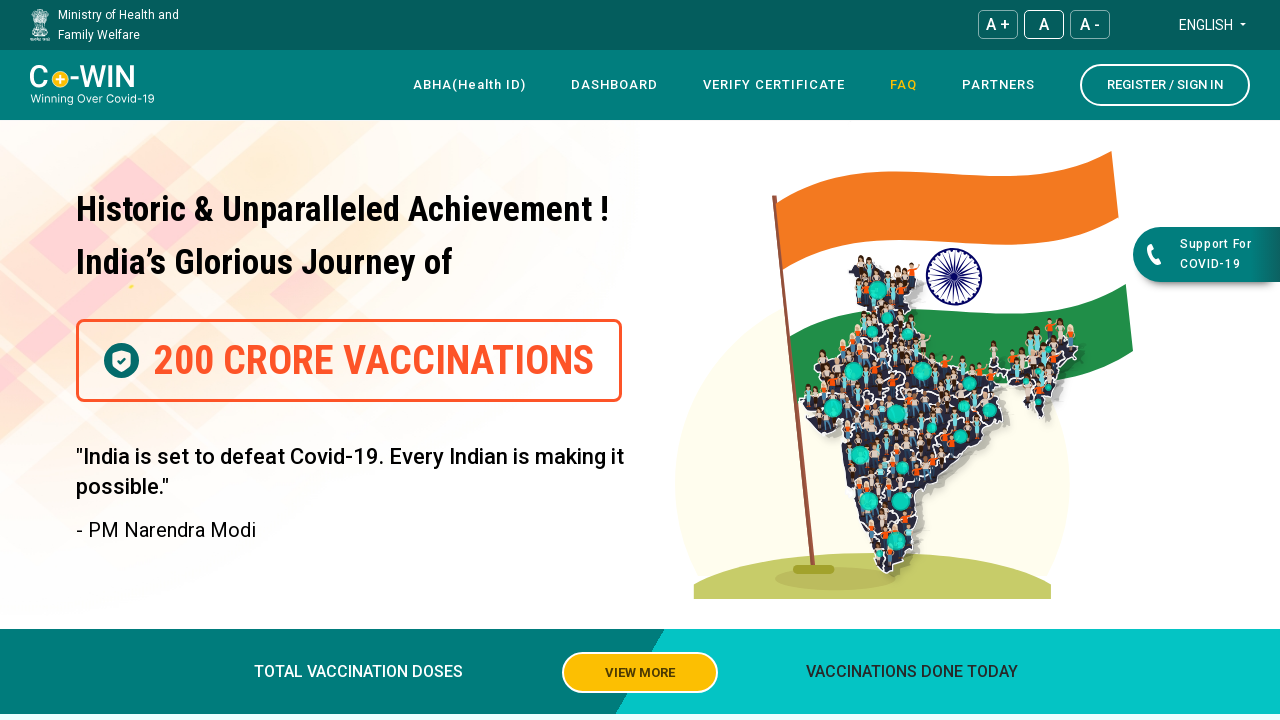

Clicked FAQ link and new window opened at (904, 85) on text=FAQ
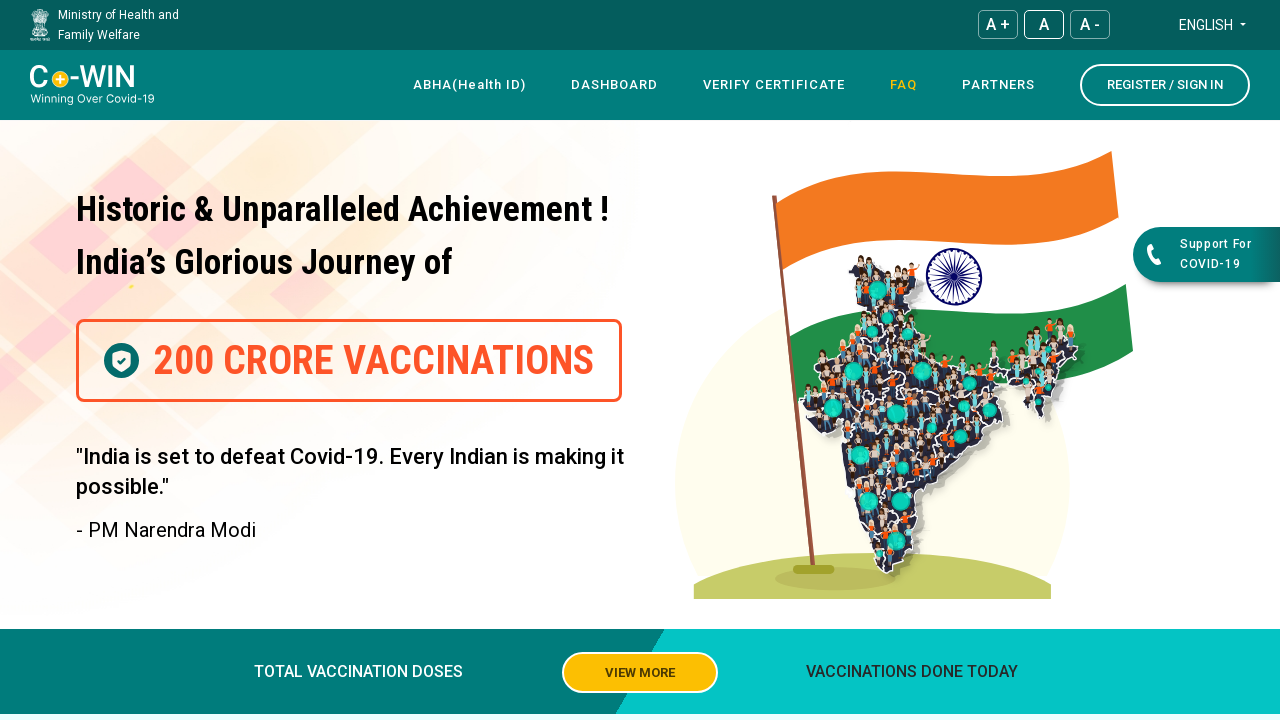

Captured new FAQ window
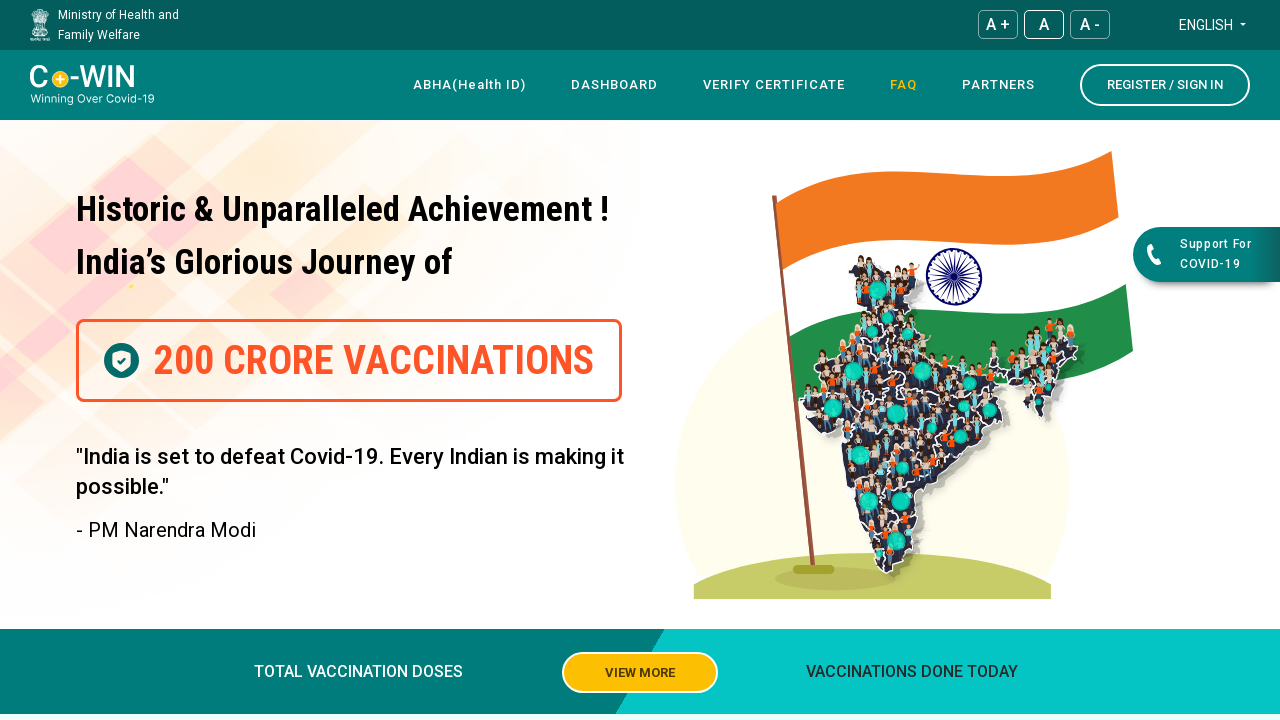

Closed the FAQ window
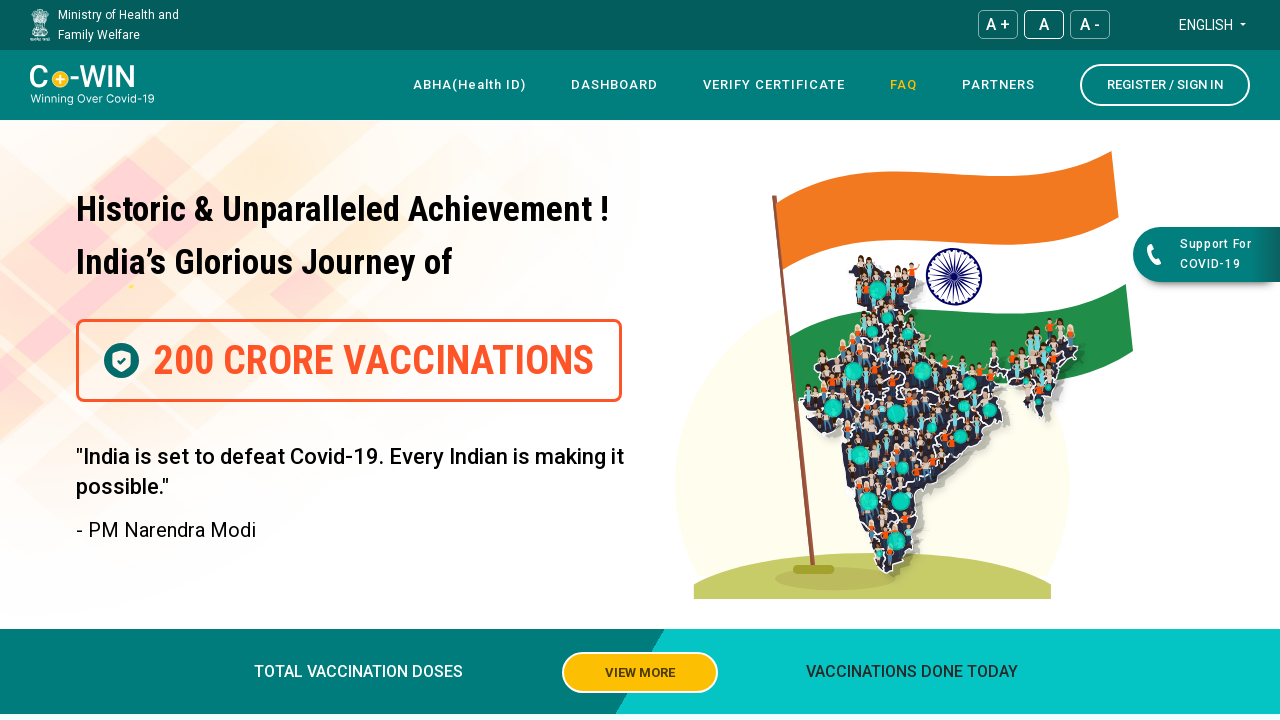

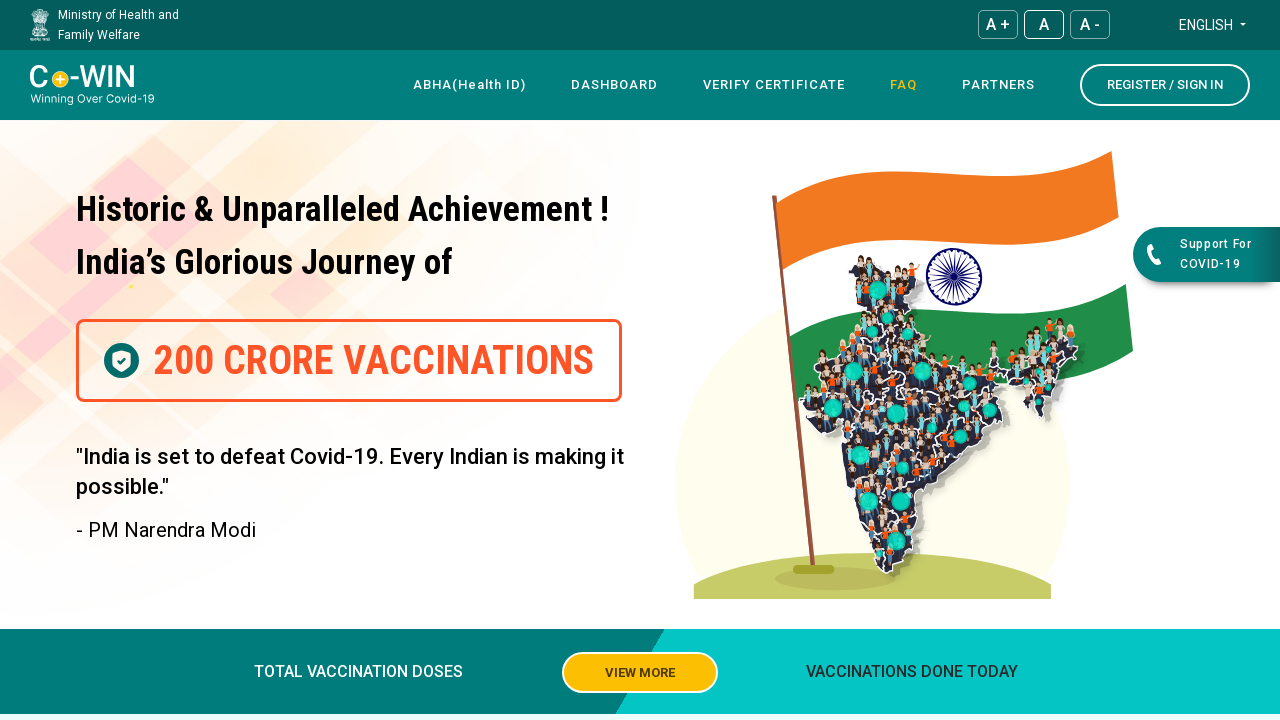